Tests alert handling by triggering alert and leaving it unhandled

Starting URL: https://testautomationpractice.blogspot.com/

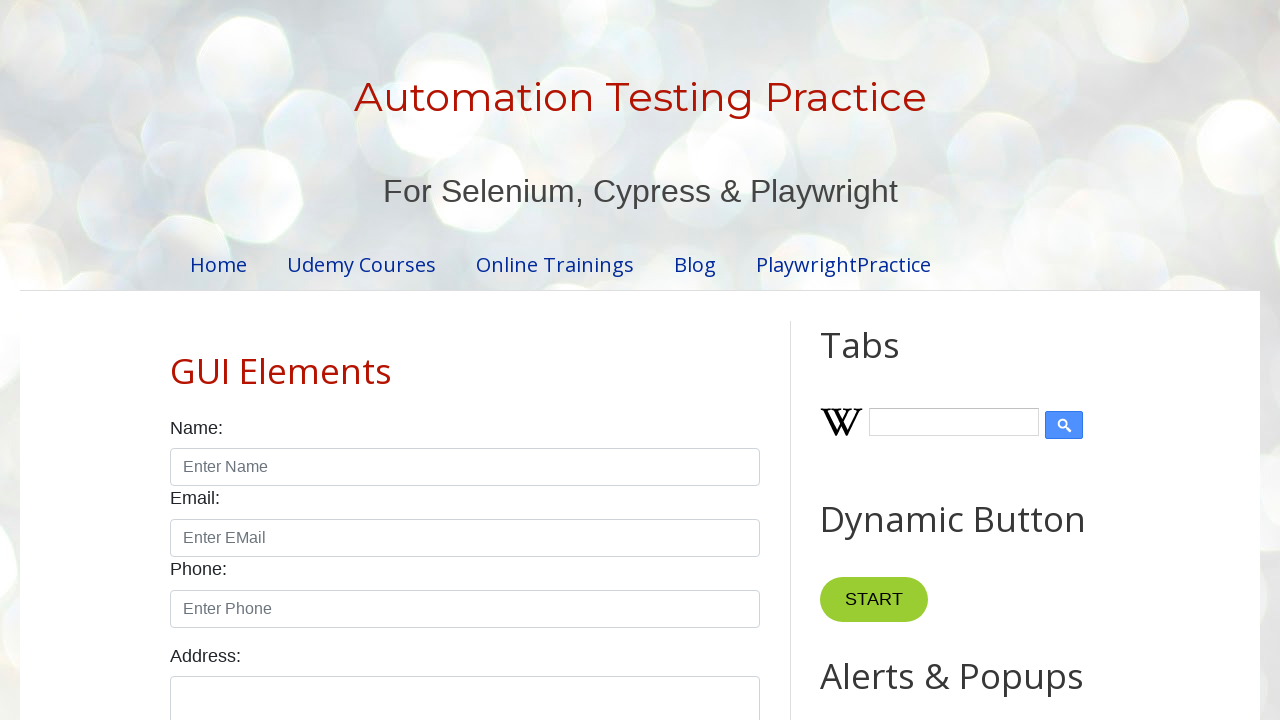

Clicked button to trigger alert at (888, 361) on xpath=//*[@id='HTML9']/div[1]/button
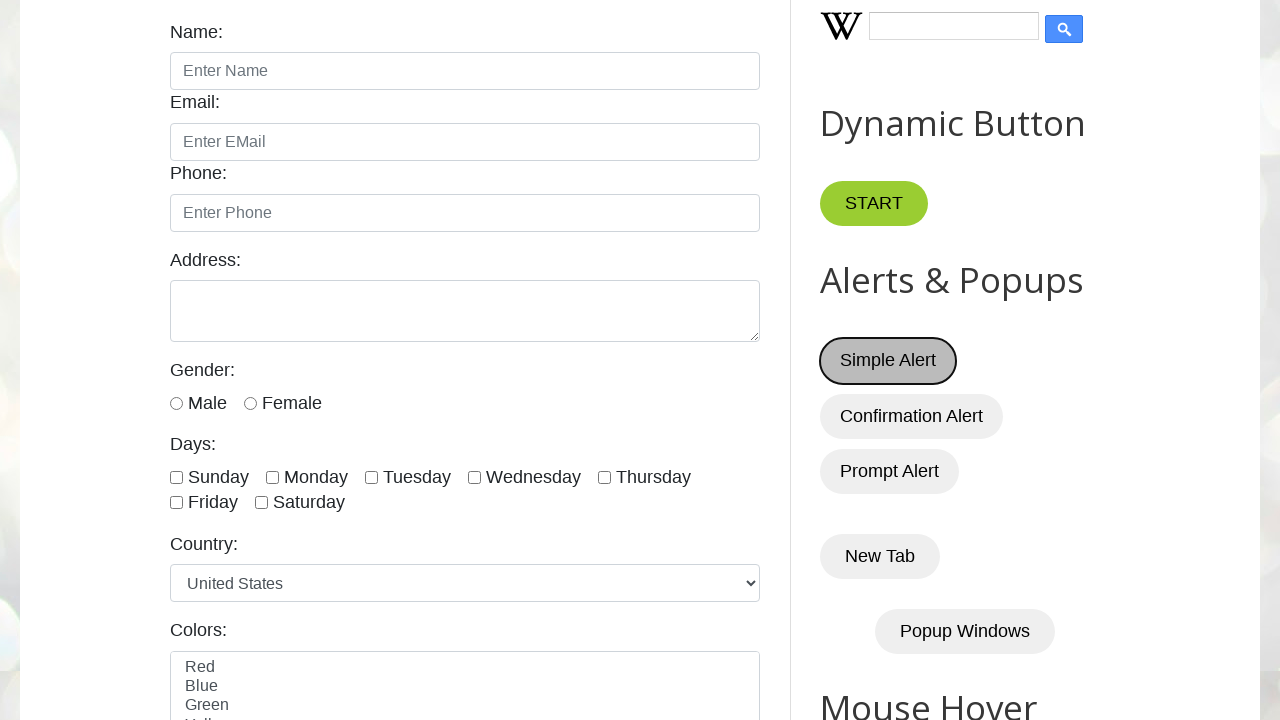

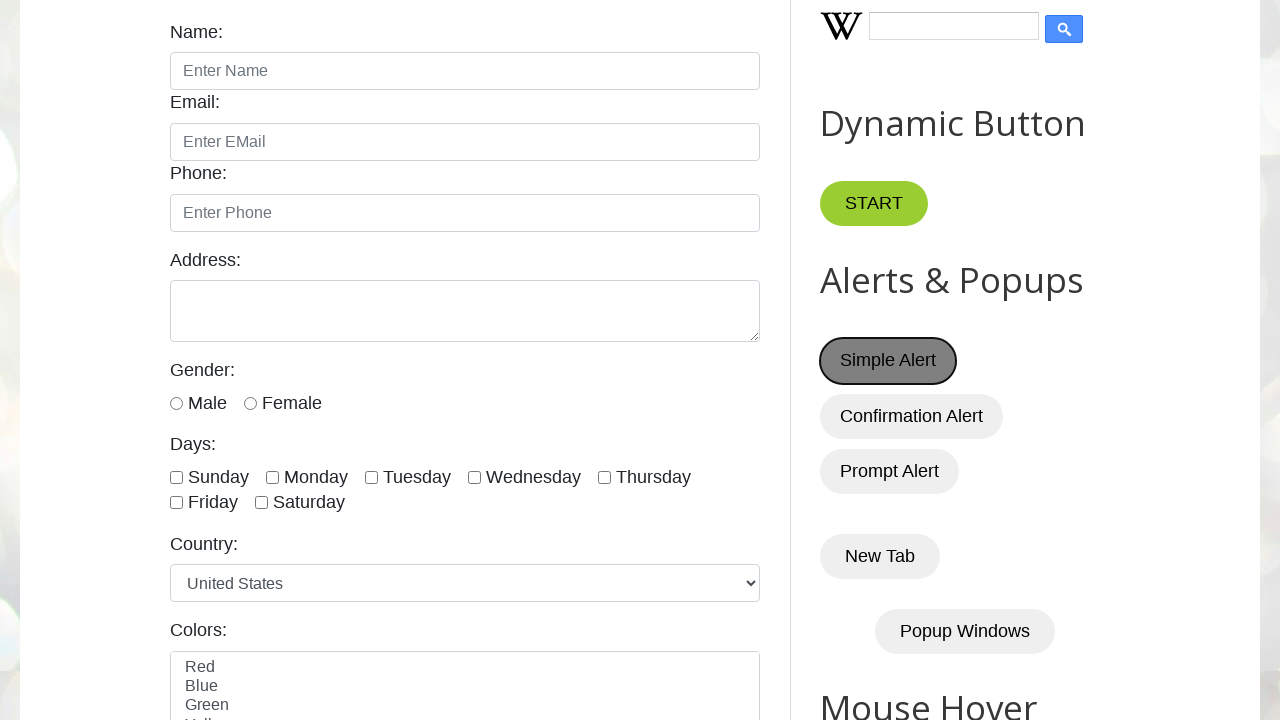